Tests multi-level hover navigation on BigBasket website by navigating through Shop by > Beverages > Tea > Leaf & Dust Tea category using mouse hover actions.

Starting URL: https://www.bigbasket.com/

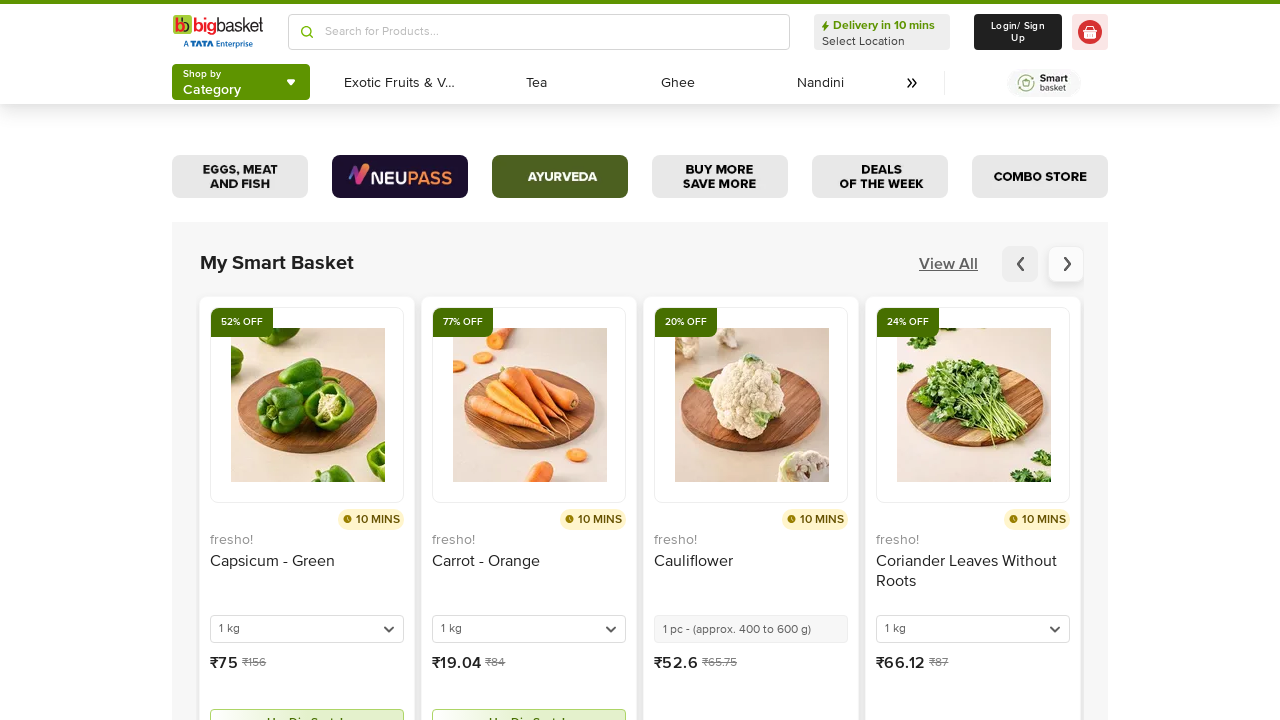

Clicked on 'Shop by' menu at (212, 74) on internal:text="Shop by"i >> nth=-1
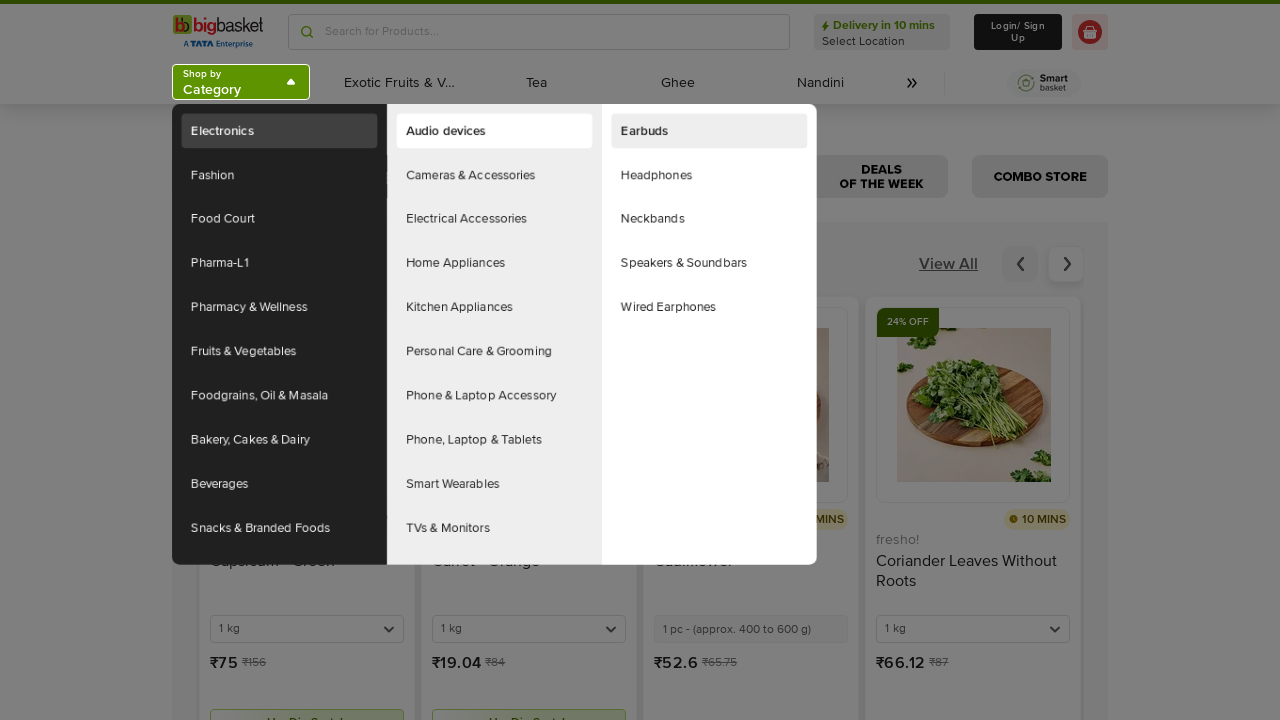

Hovered over Beverages category at (285, 504) on xpath=//a[@role='none'][normalize-space()='Beverages']
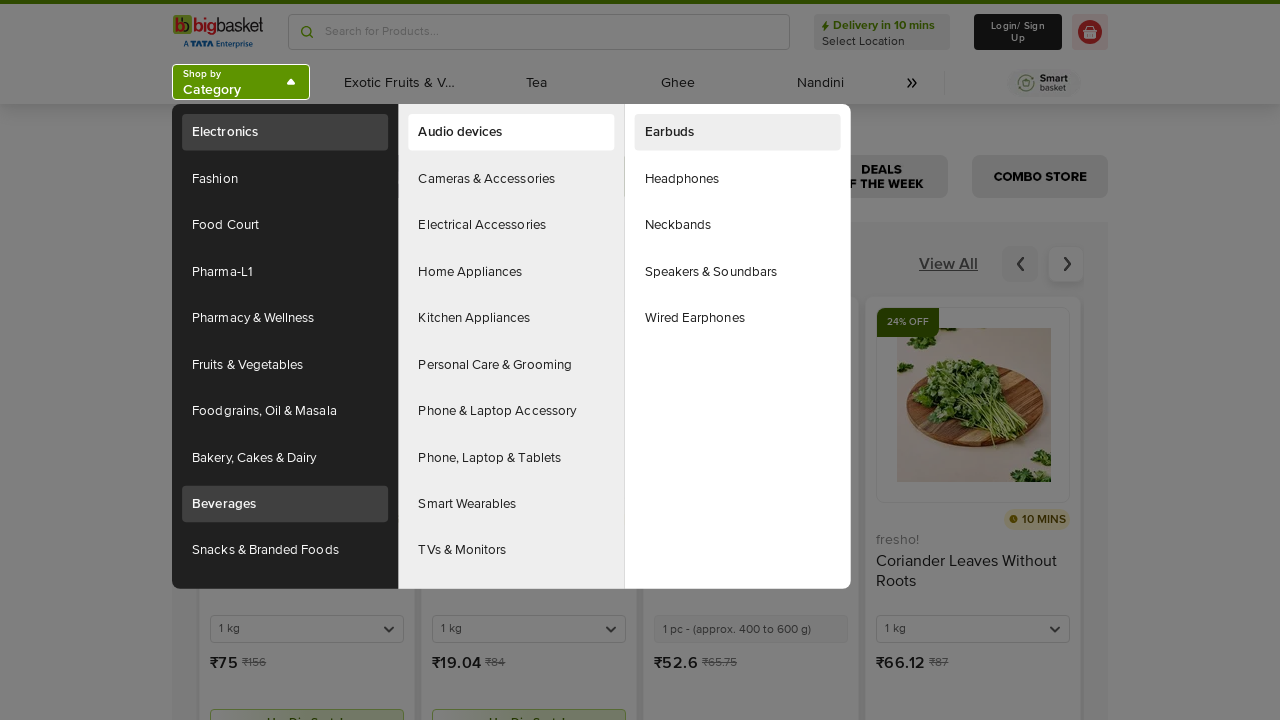

Hovered over Tea subcategory at (511, 318) on xpath=//a[normalize-space()='Tea']
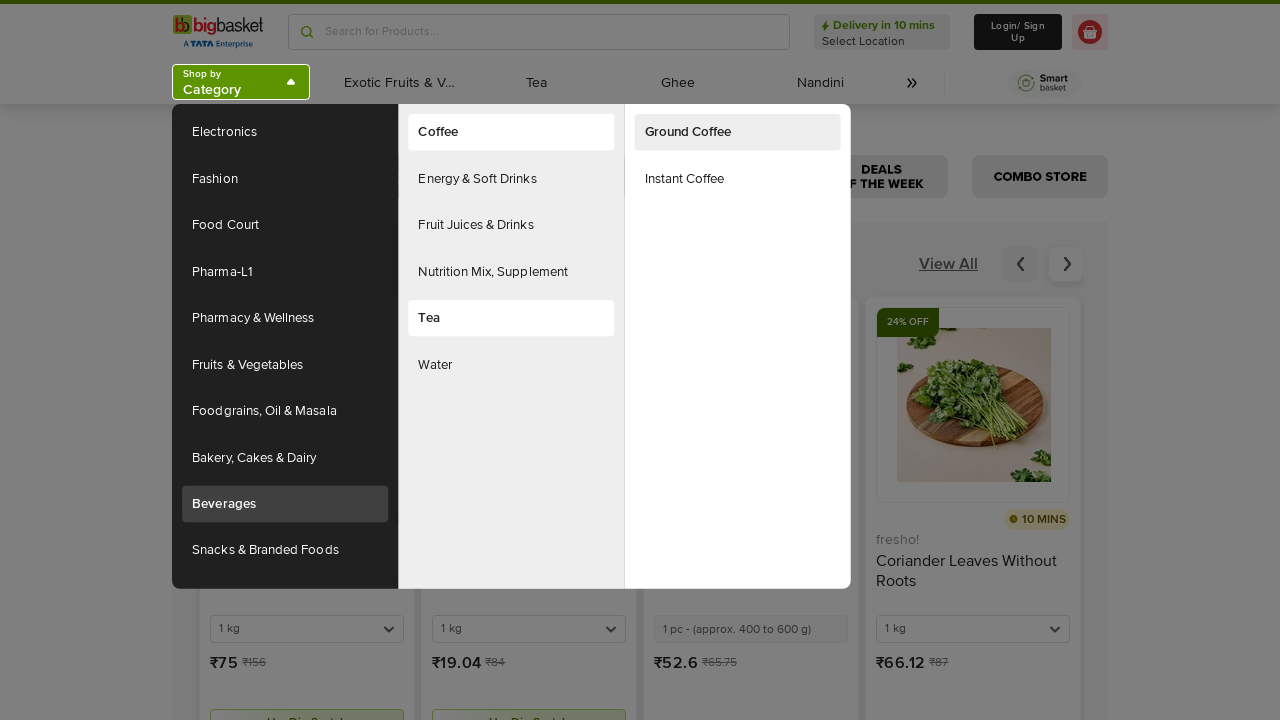

Clicked on Leaf & Dust Tea option at (738, 225) on xpath=//a[normalize-space()='Leaf & Dust Tea']
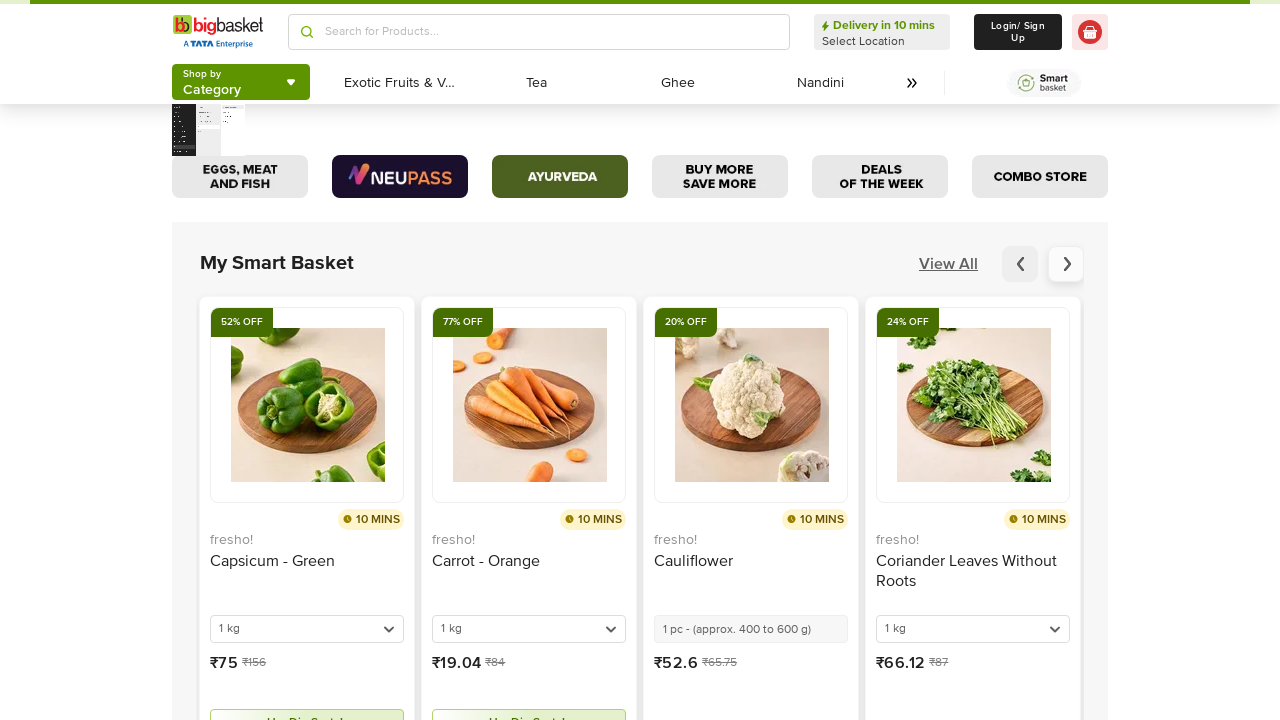

Waited for Leaf & Dust Tea category page to load
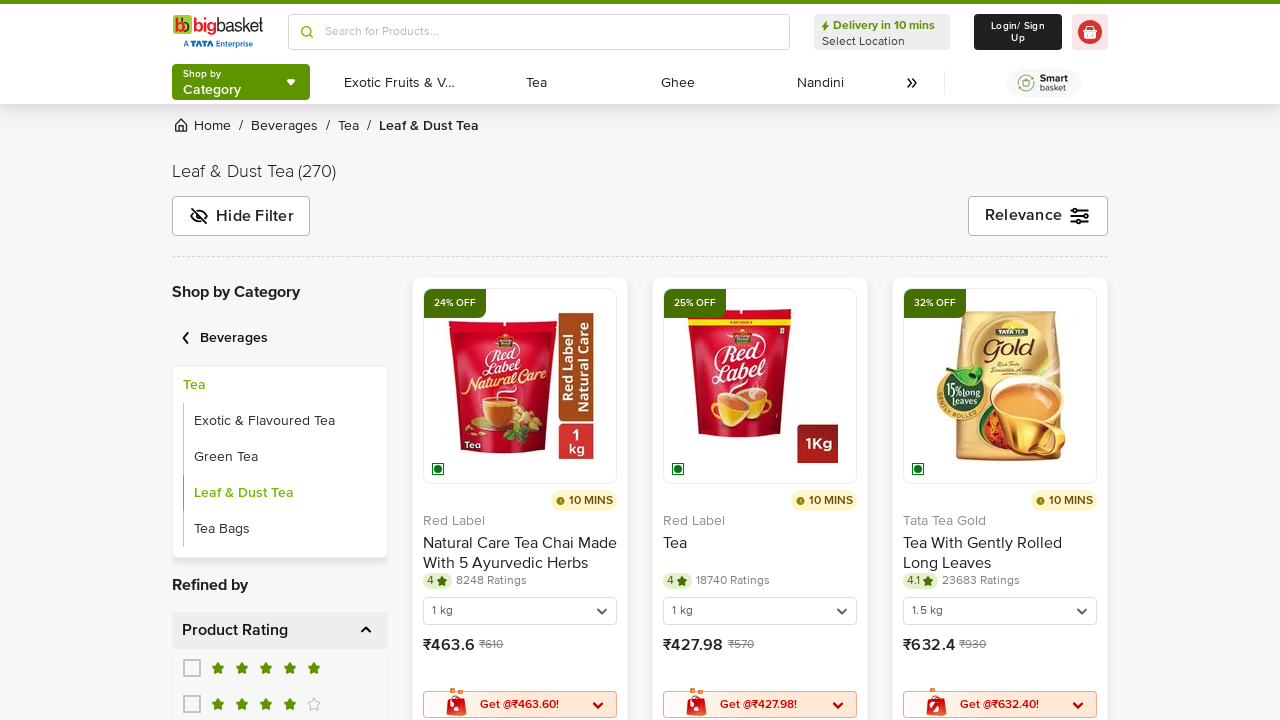

Verified page header contains 'Leaf & Dust Tea'
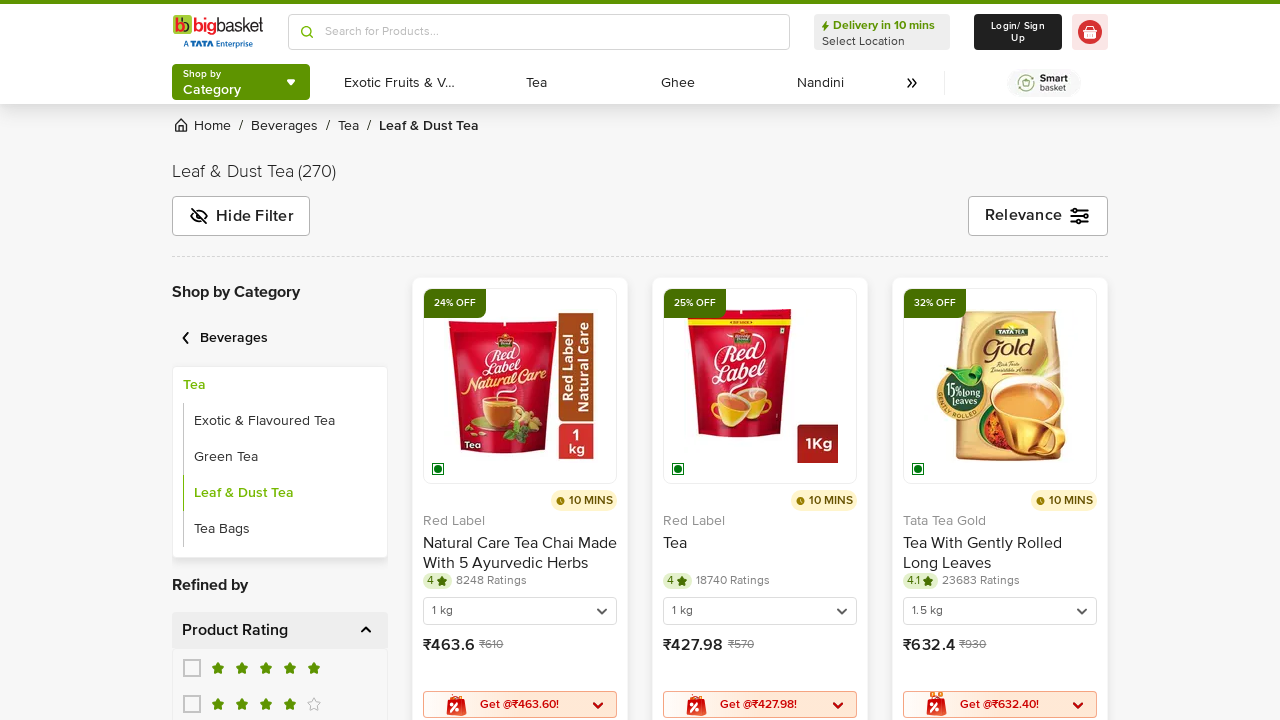

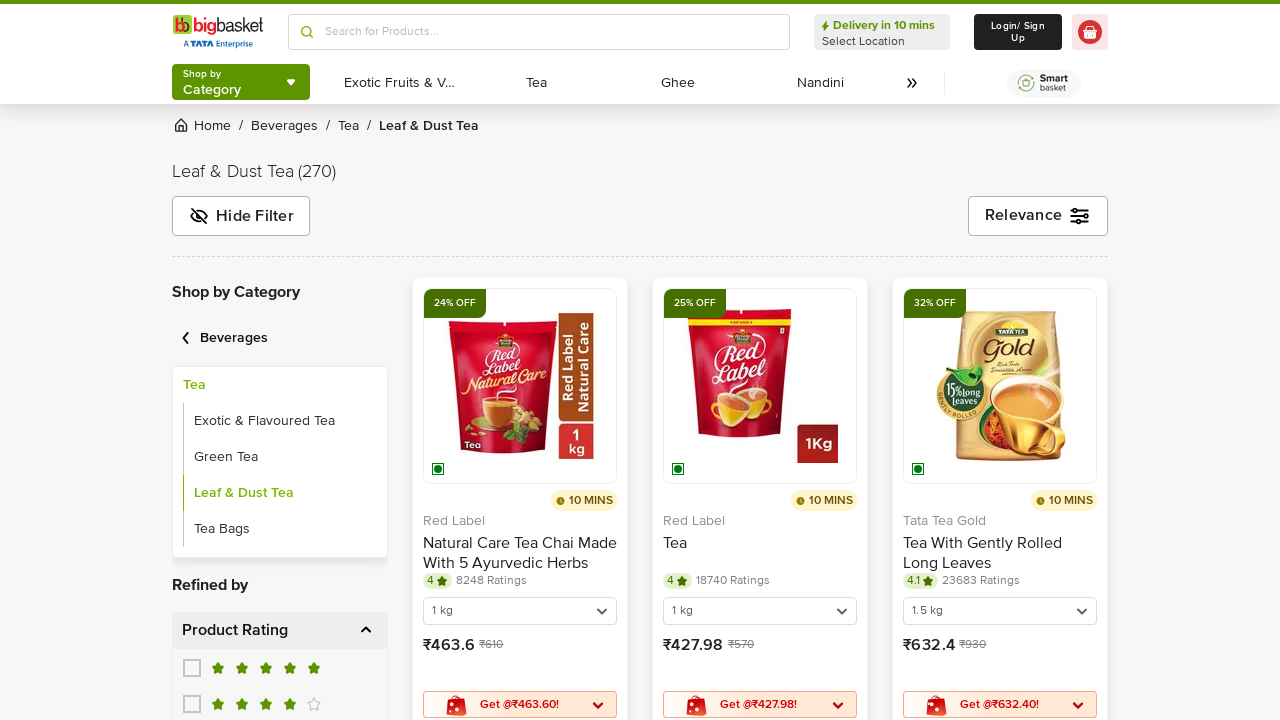